Tests clicking a button on the W3Schools CSS page by locating and clicking the "Submit Answer" button

Starting URL: https://www.w3schools.com/css/default.asp

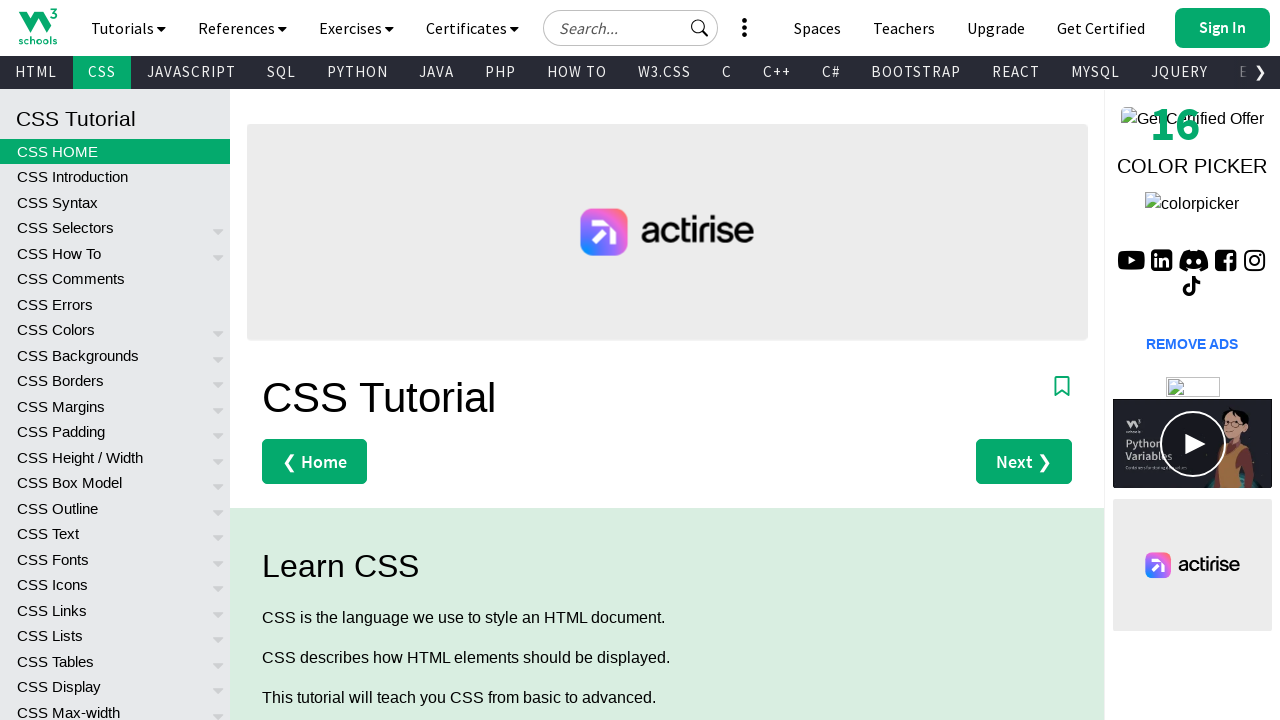

Clicked the 'Submit Answer »' button on W3Schools CSS page at (667, 361) on xpath=//button[normalize-space()='Submit Answer »']
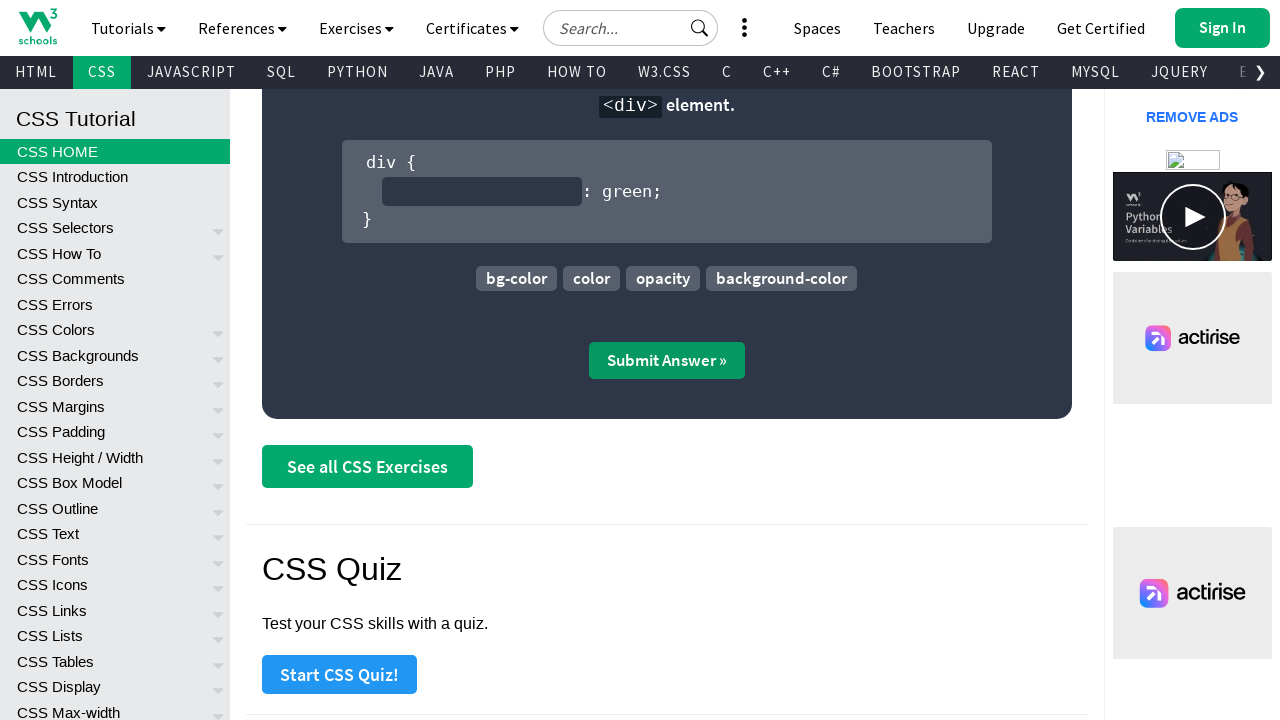

Waited 1000ms for page to process the button click
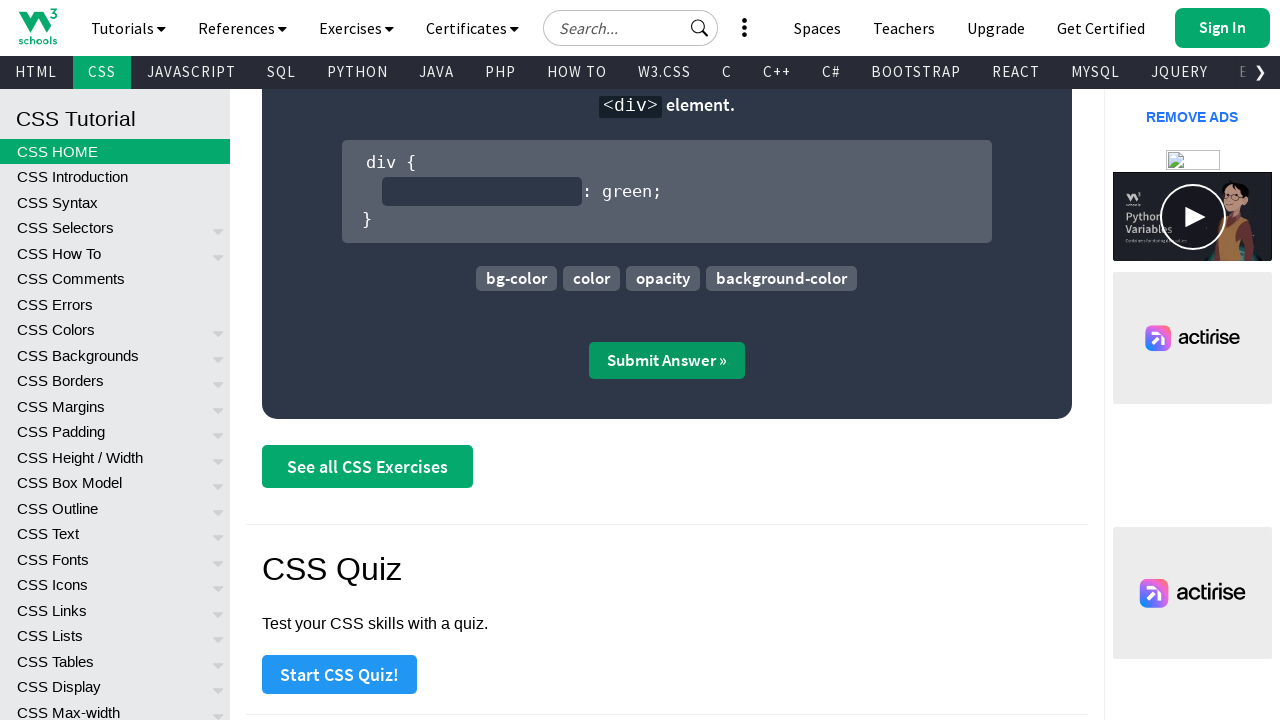

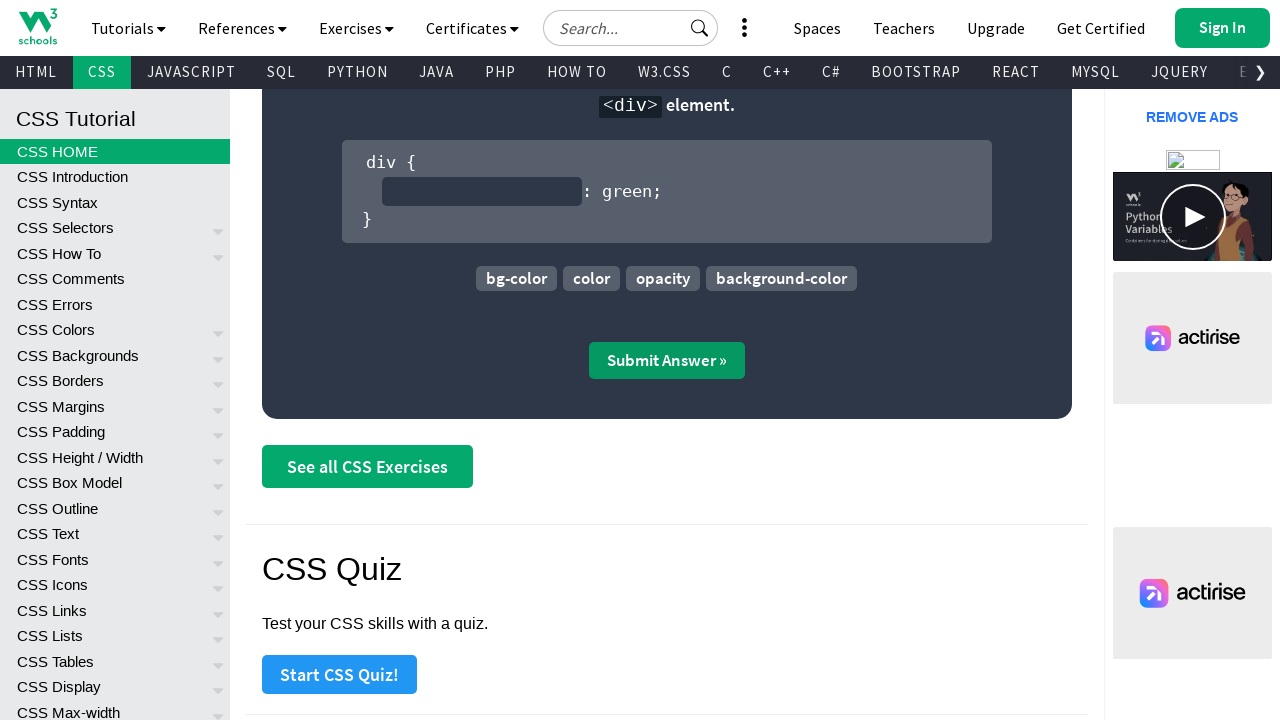